Tests the Playwright homepage by verifying the page title contains "Playwright", then clicks the "Get started" link and verifies navigation to the intro page.

Starting URL: https://playwright.dev/

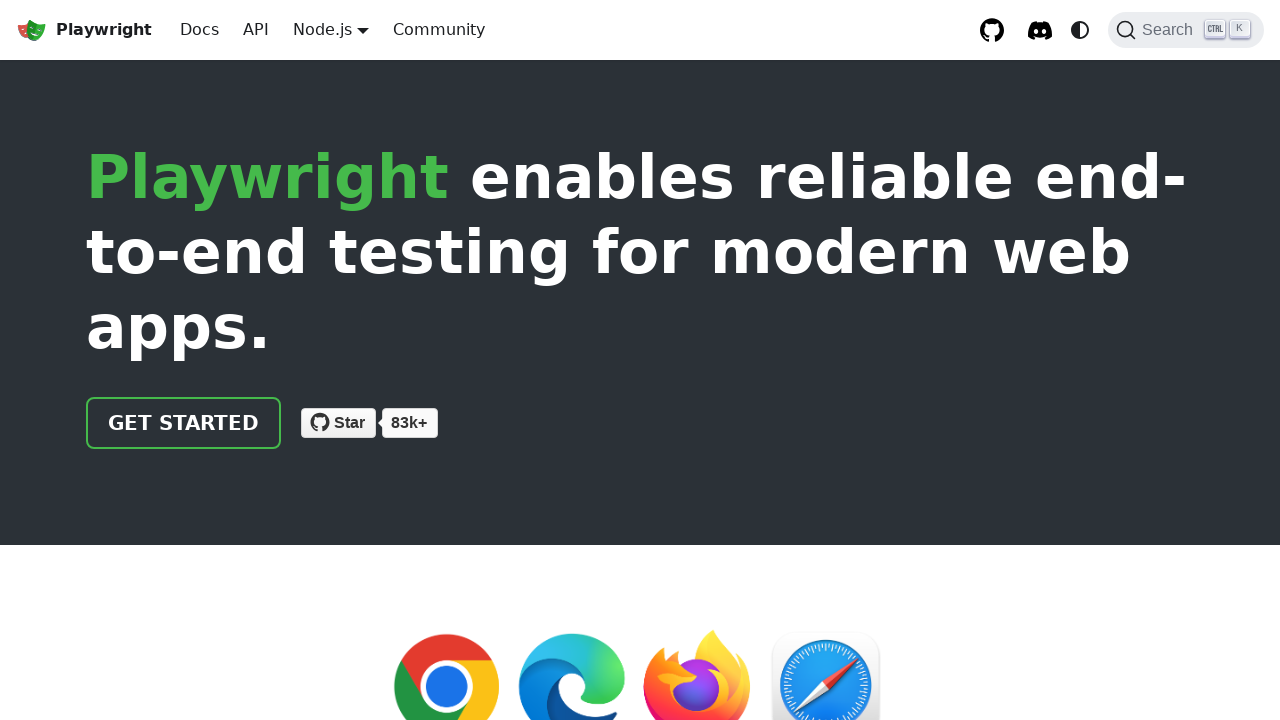

Verified page title contains 'Playwright'
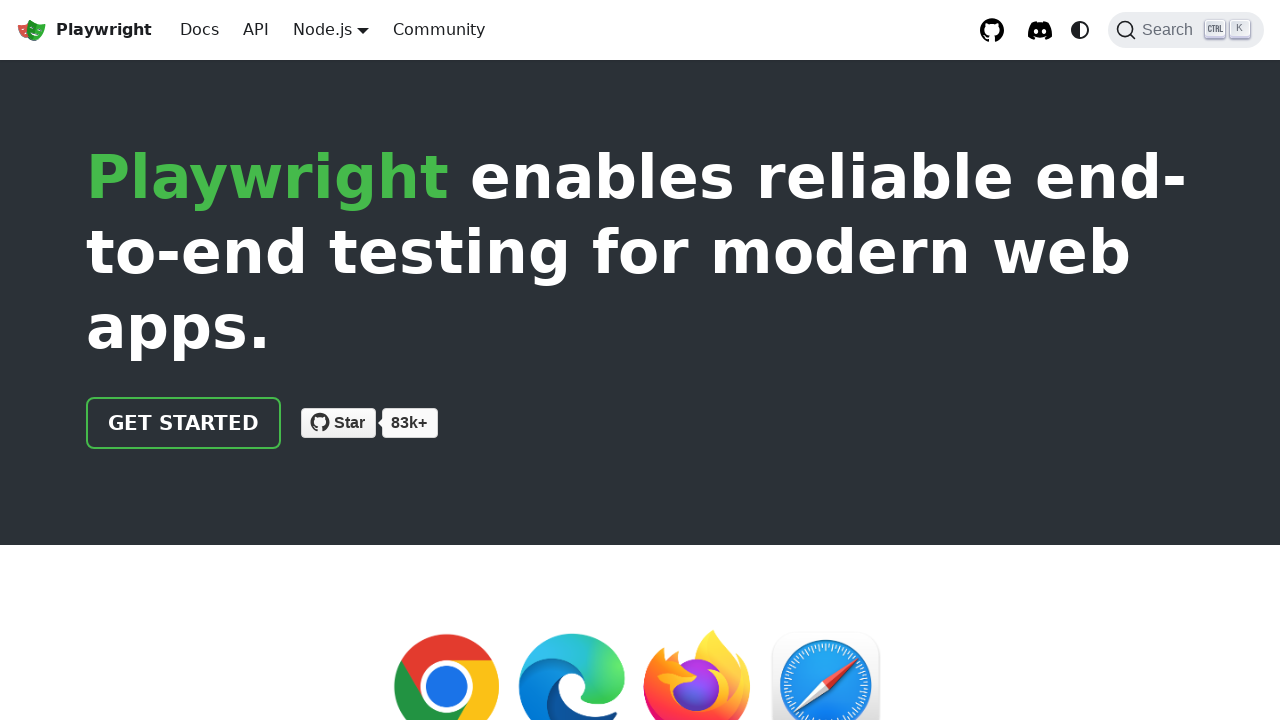

Located the 'Get started' link
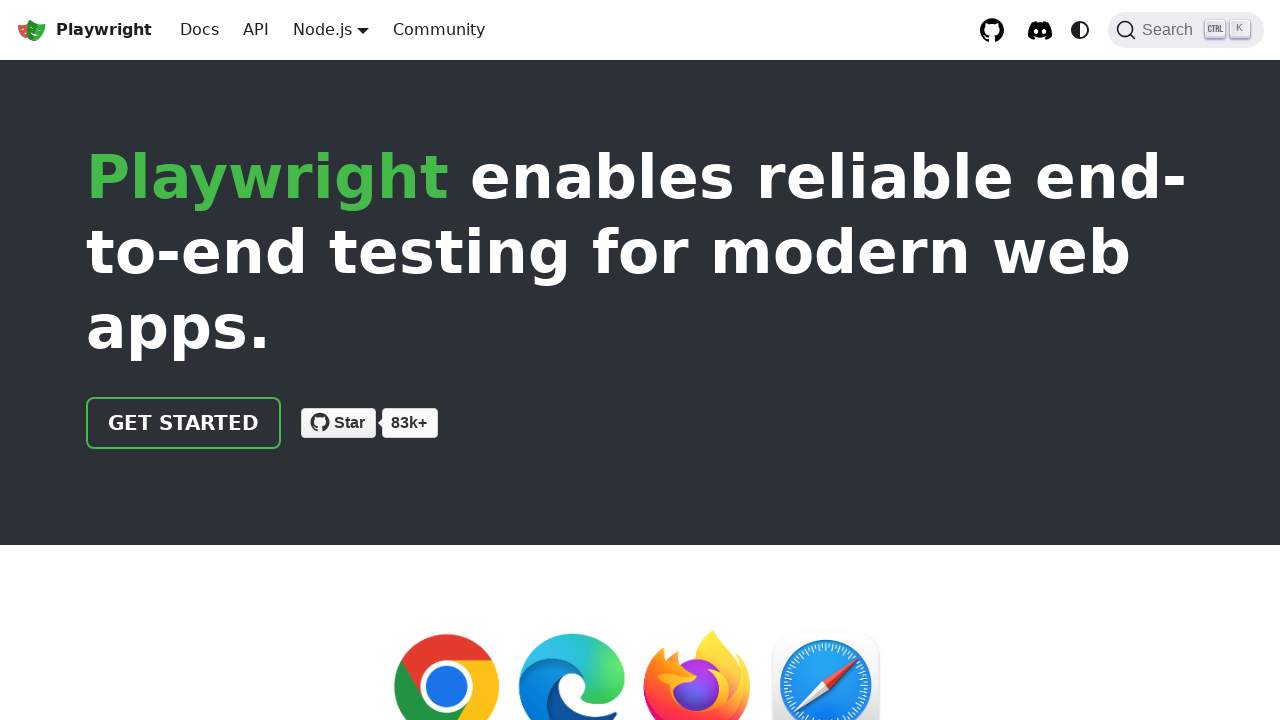

Verified 'Get started' link has href='/docs/intro'
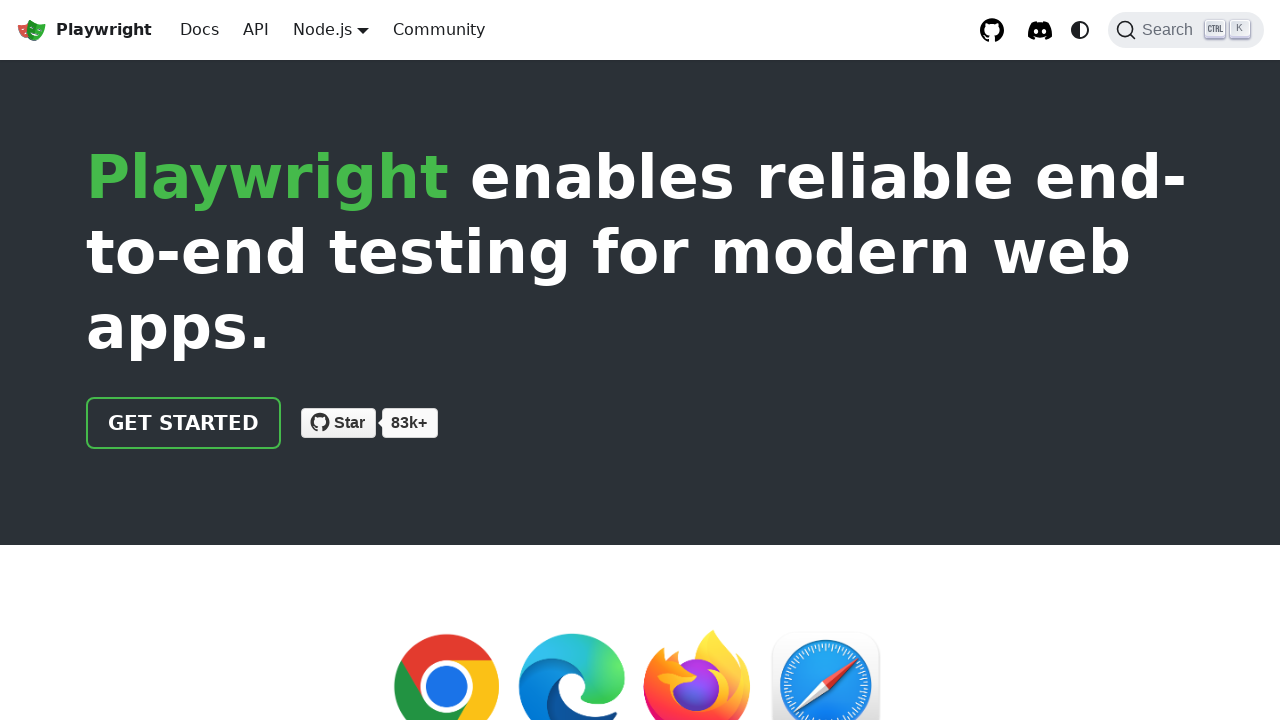

Clicked the 'Get started' link at (184, 423) on internal:role=link[name="Get started"i]
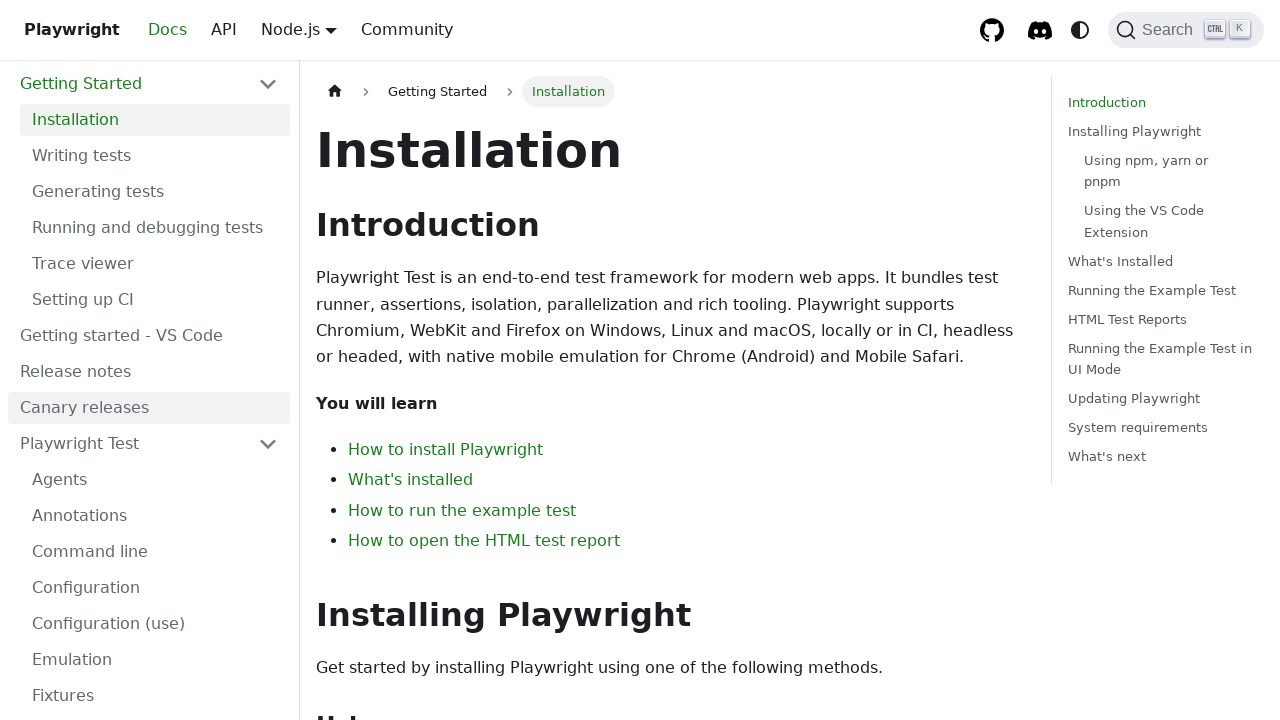

Verified navigation to intro page (URL contains 'intro')
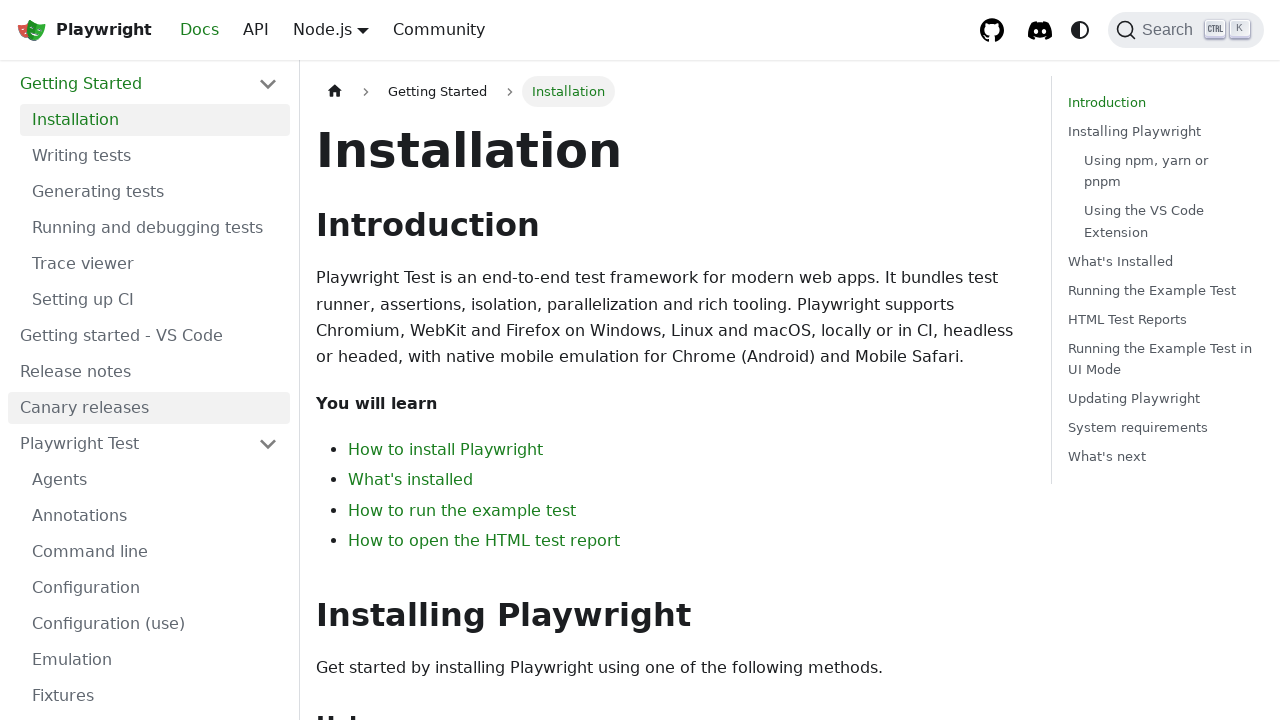

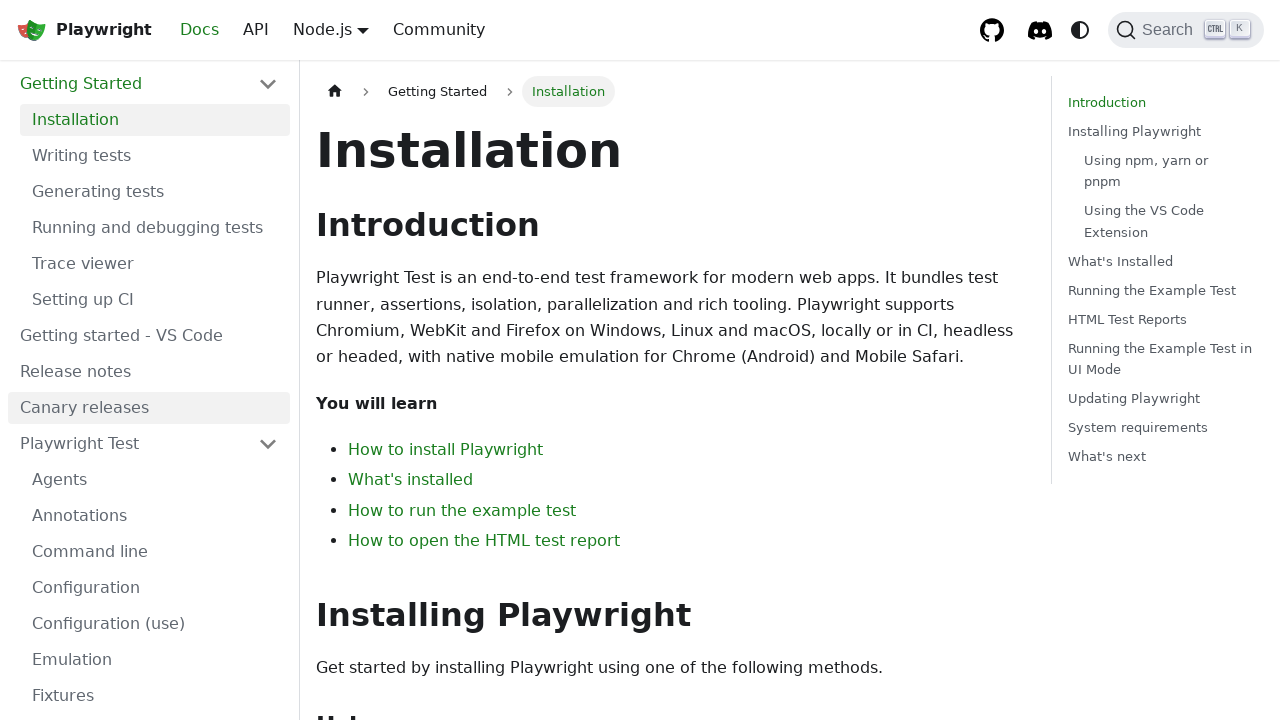